Tests different types of mouse click interactions - double click, right click, and regular click on buttons

Starting URL: https://demoqa.com/buttons

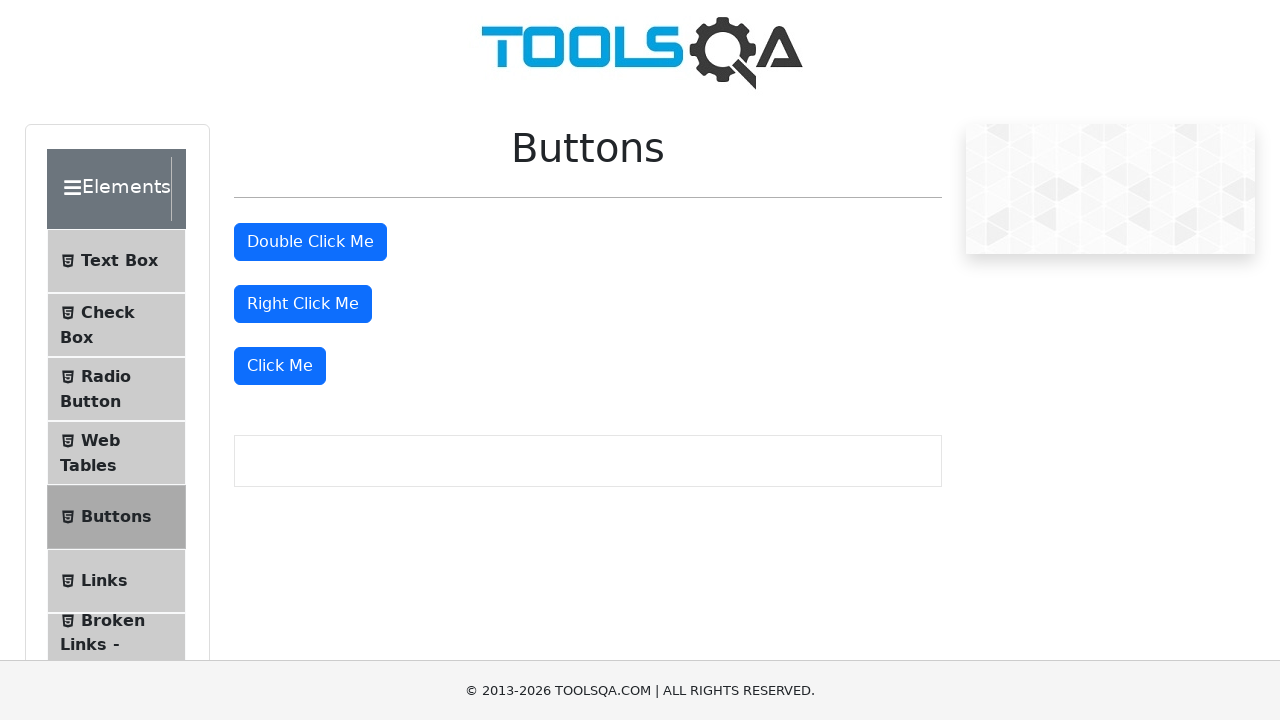

Located double click button element
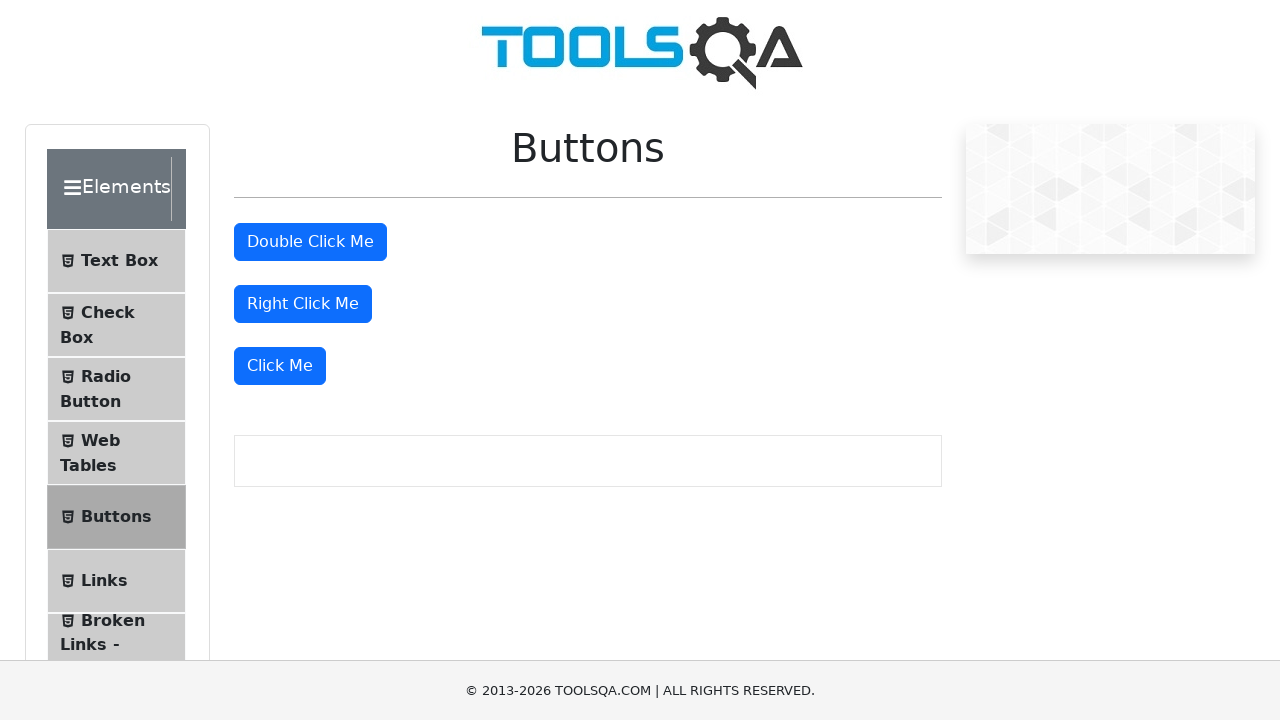

Performed double click on double click button at (310, 242) on #doubleClickBtn
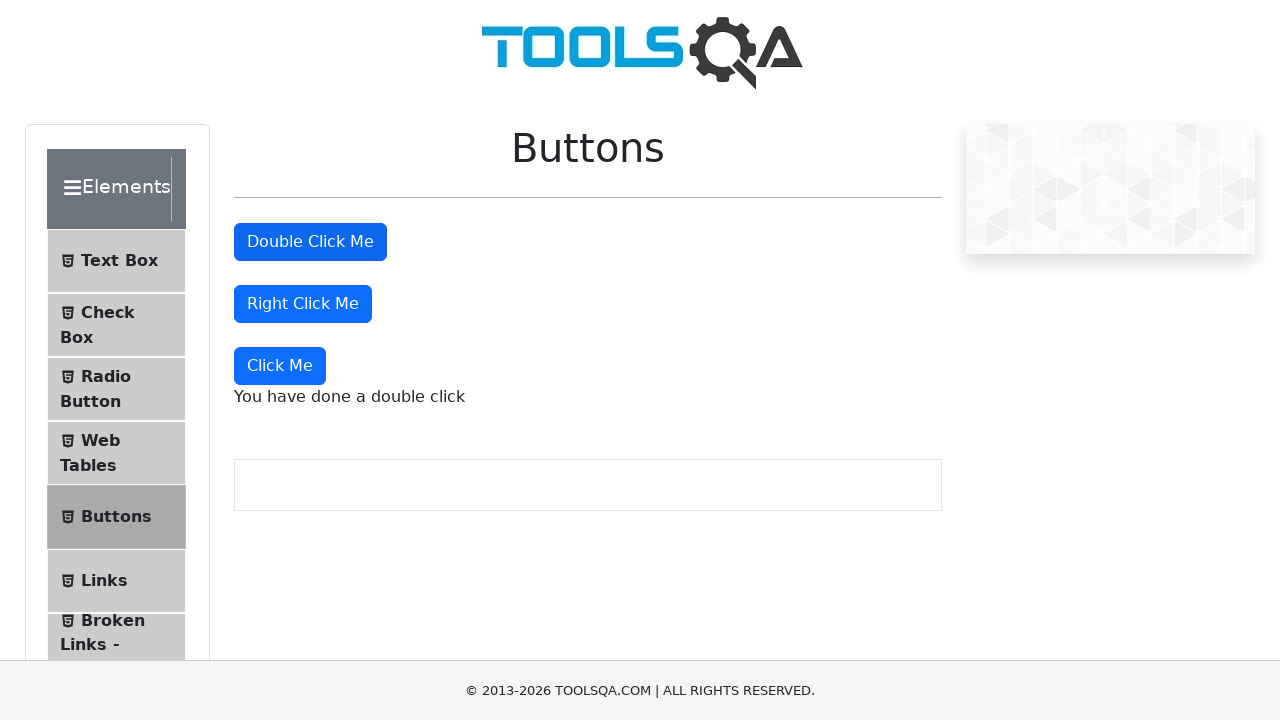

Located right click button element
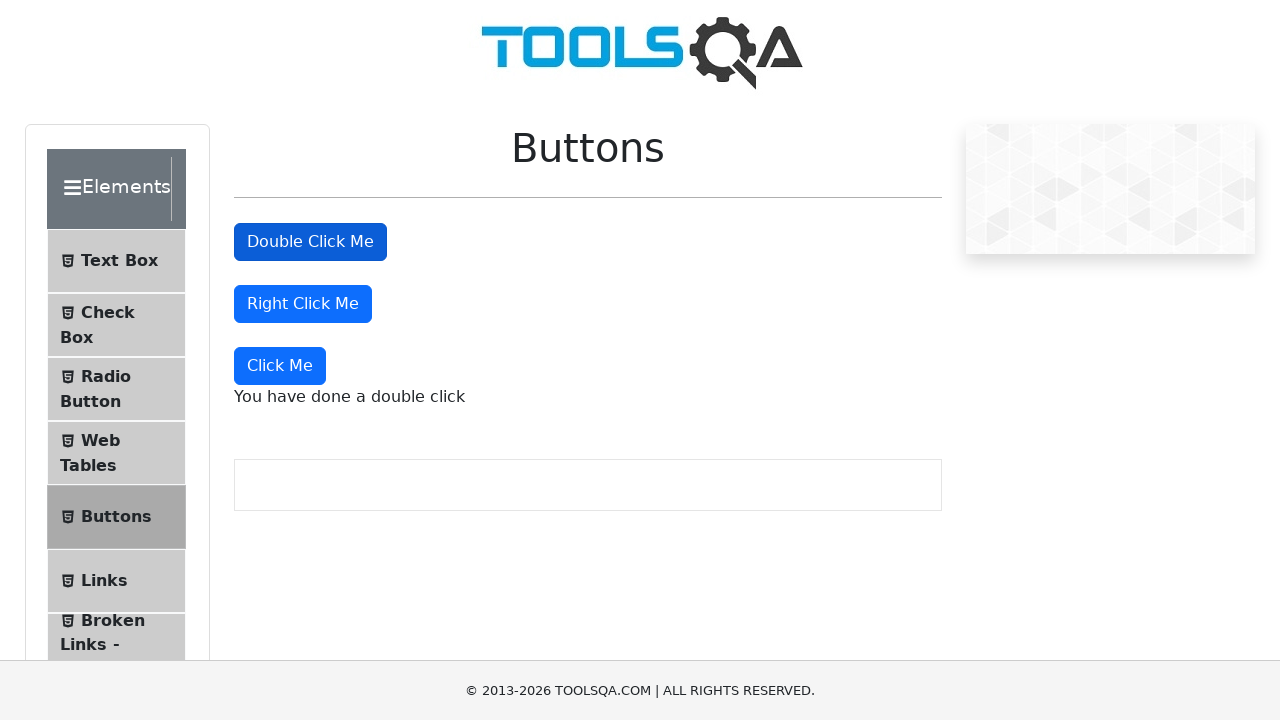

Performed right click on right click button at (303, 304) on #rightClickBtn
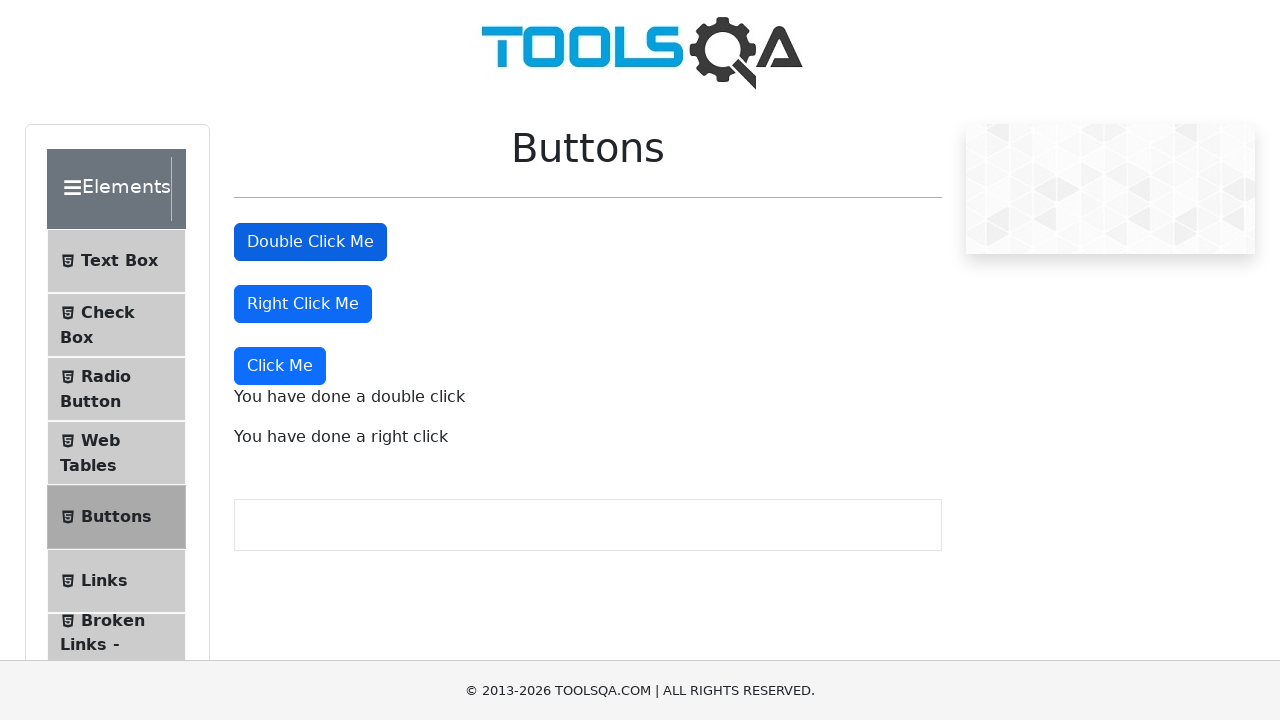

Located 'Click Me' button element
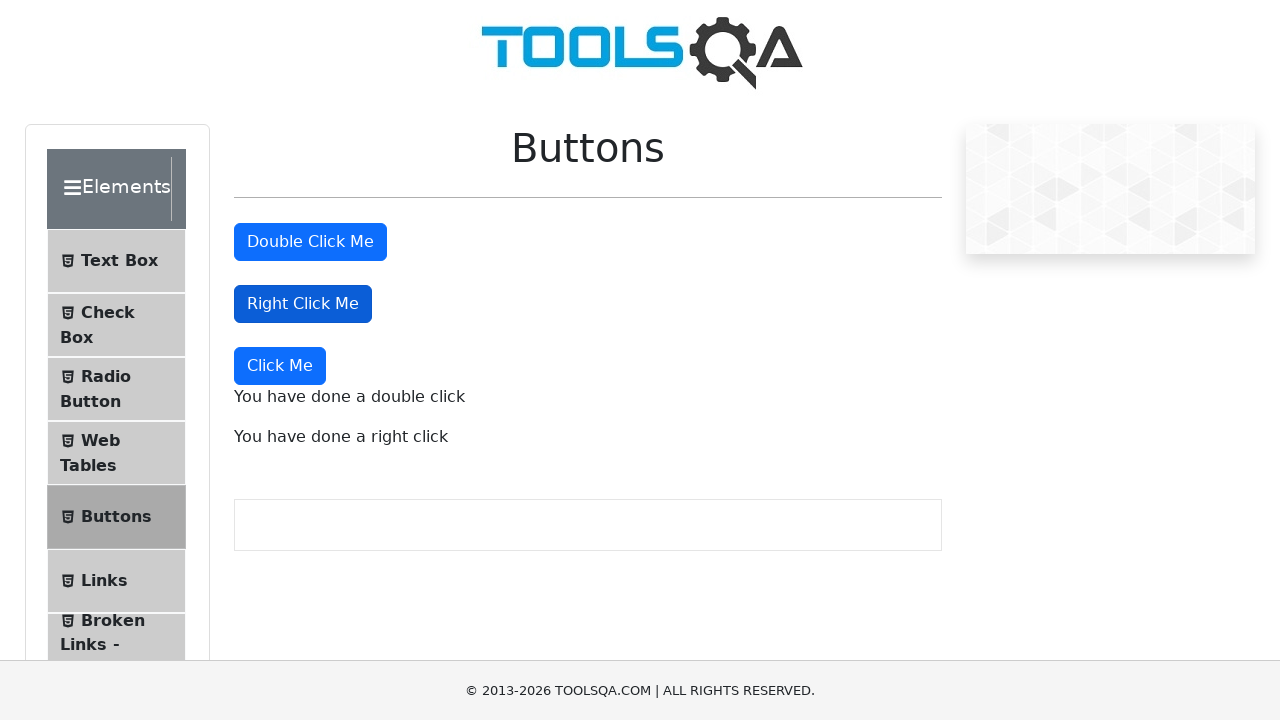

Performed regular click on 'Click Me' button at (280, 366) on button:text('Click Me'):not(#doubleClickBtn):not(#rightClickBtn)
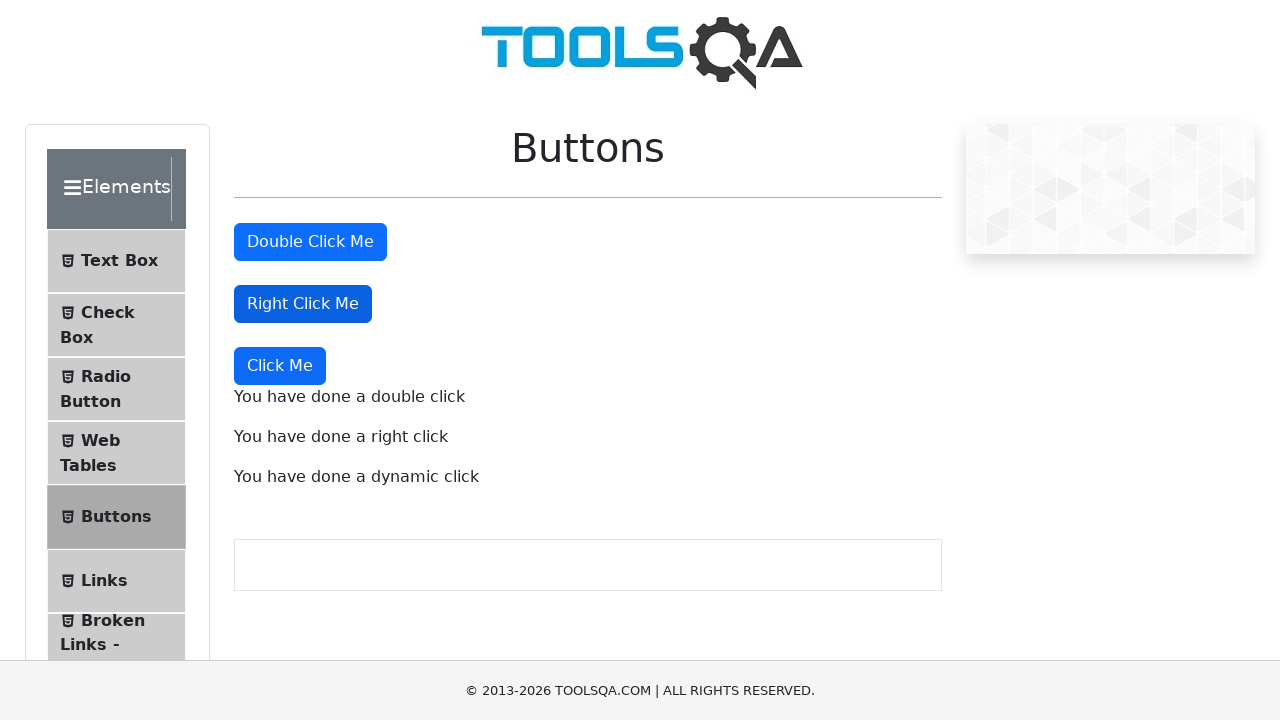

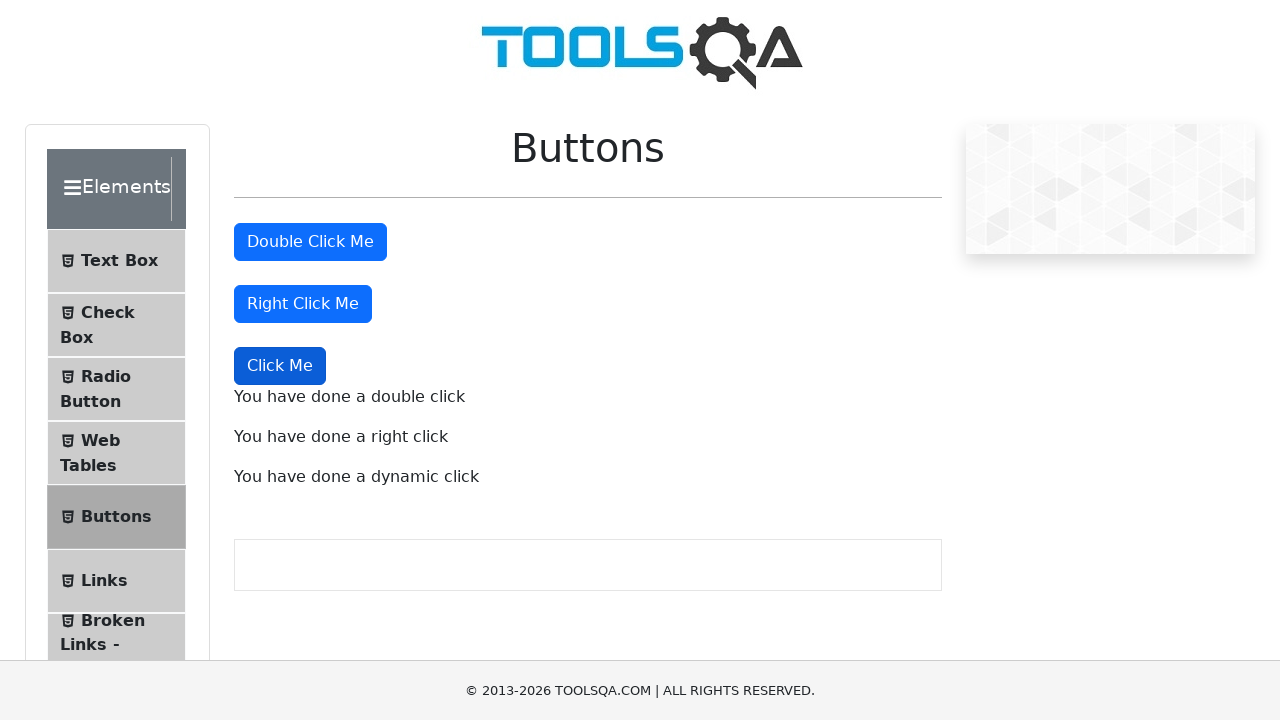